Fills in the practice form with required fields (first name, last name, gender, mobile number) and submits it

Starting URL: https://demoqa.com/automation-practice-form

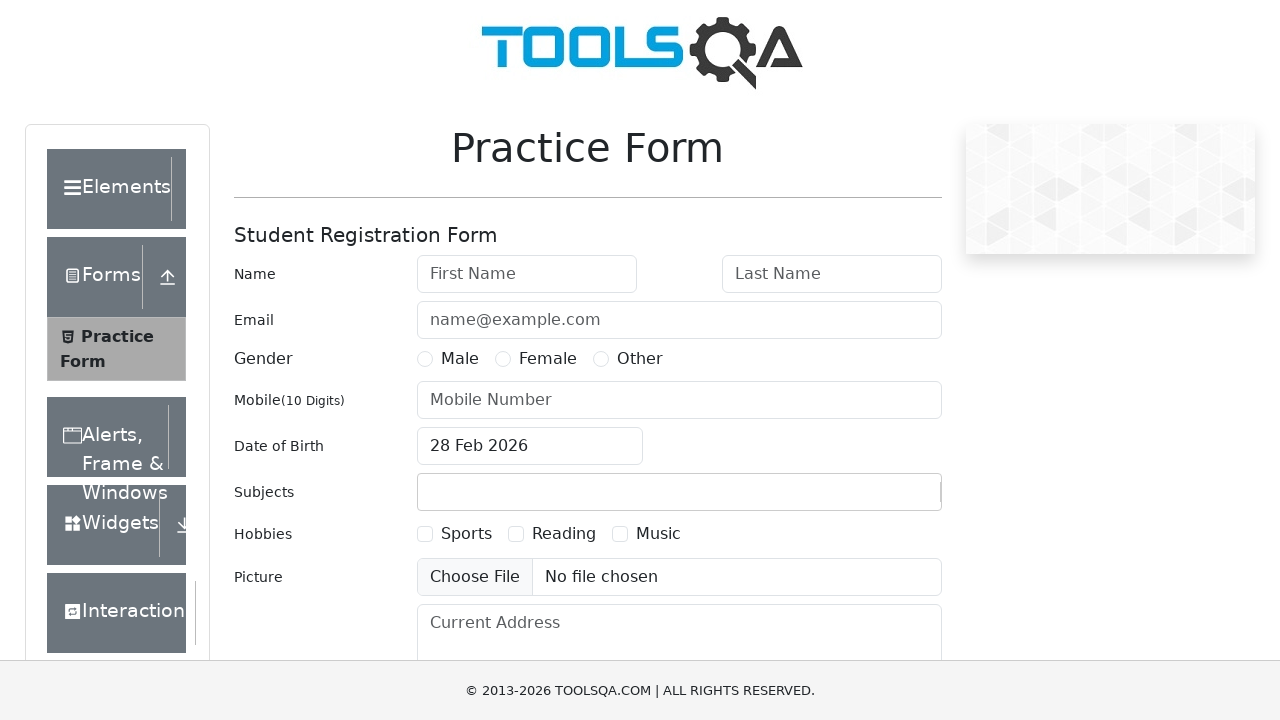

Filled first name field with 'Michael' on #firstName
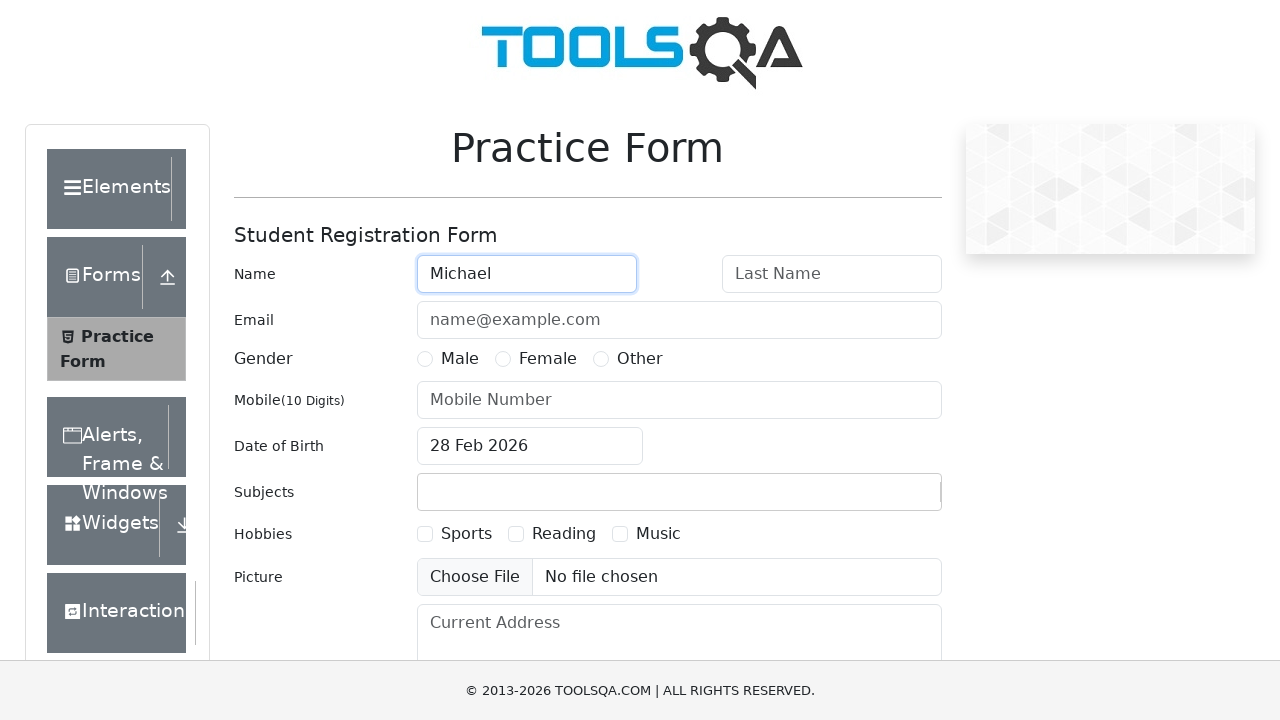

Filled last name field with 'Thompson' on #lastName
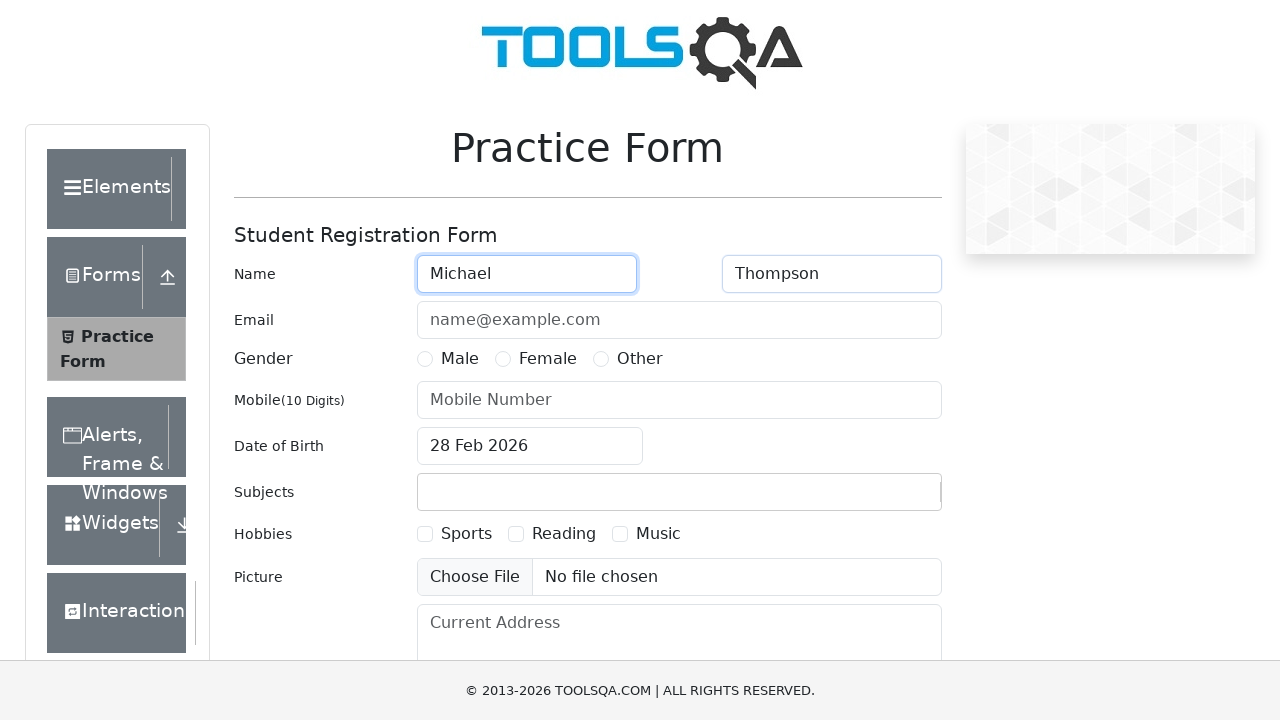

Selected Male gender option at (460, 359) on label[for='gender-radio-1']
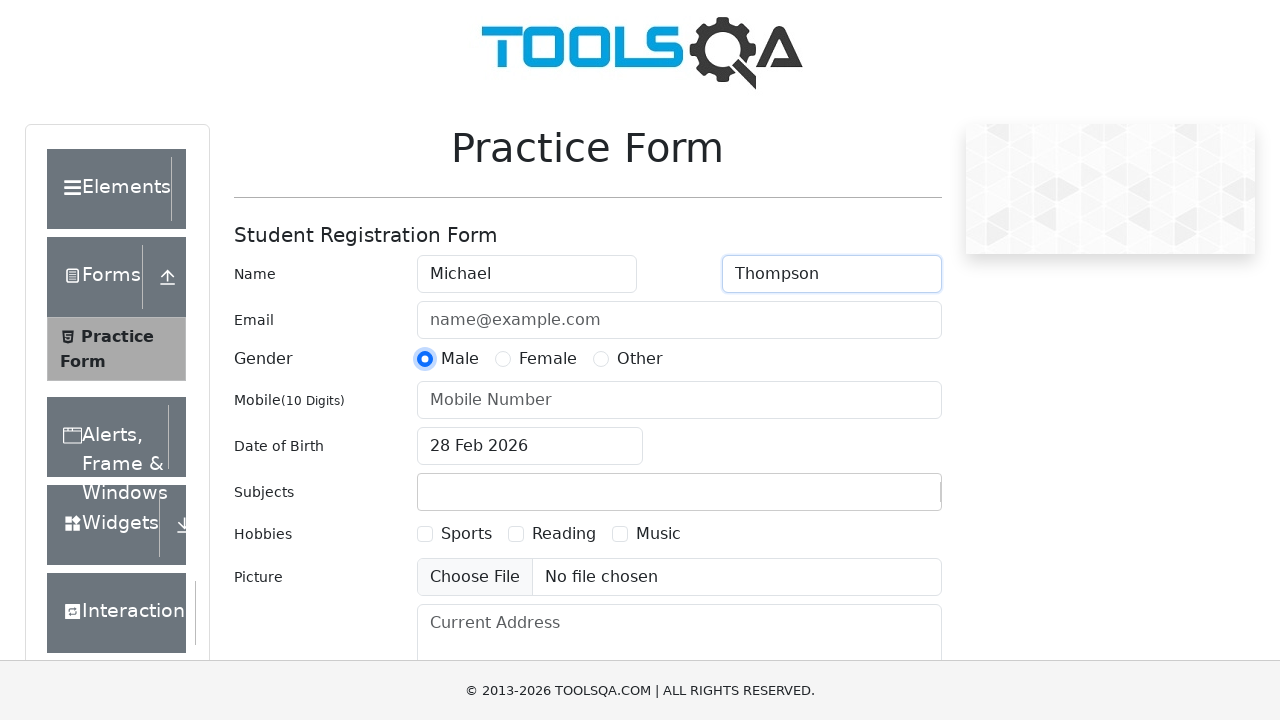

Filled mobile number field with '5551234567' on #userNumber
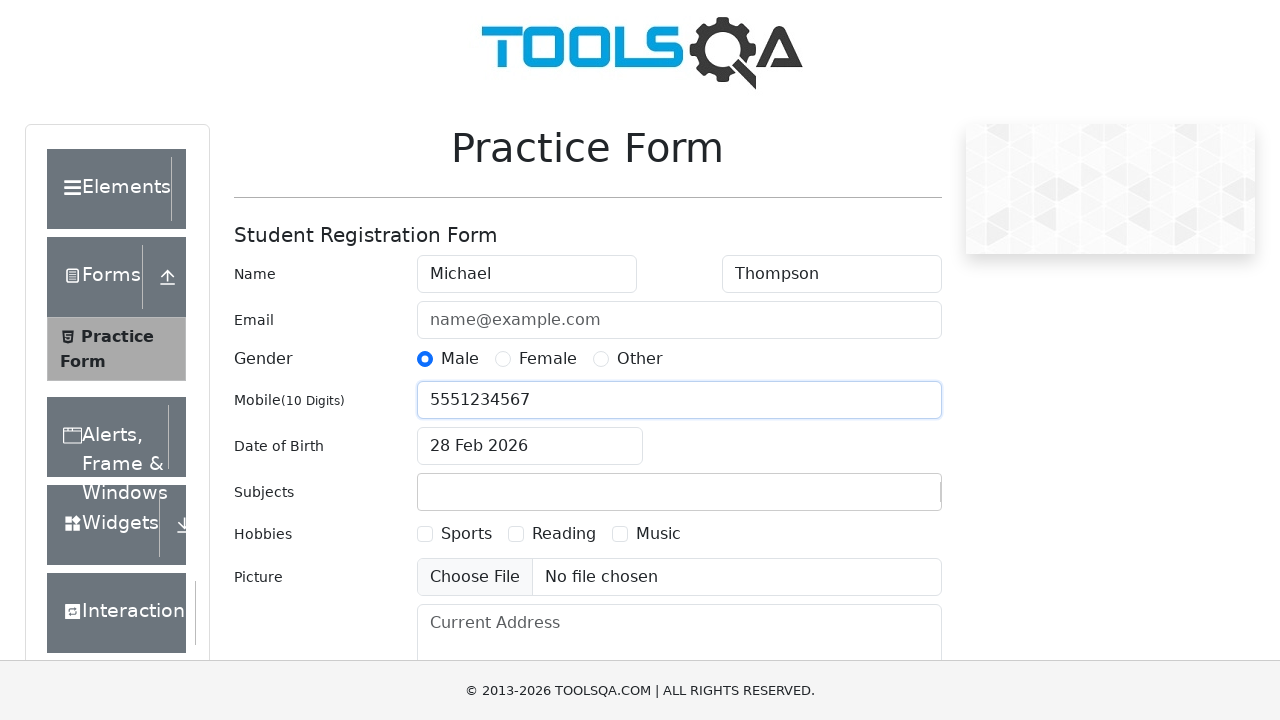

Clicked submit button to submit the practice form at (885, 499) on #submit
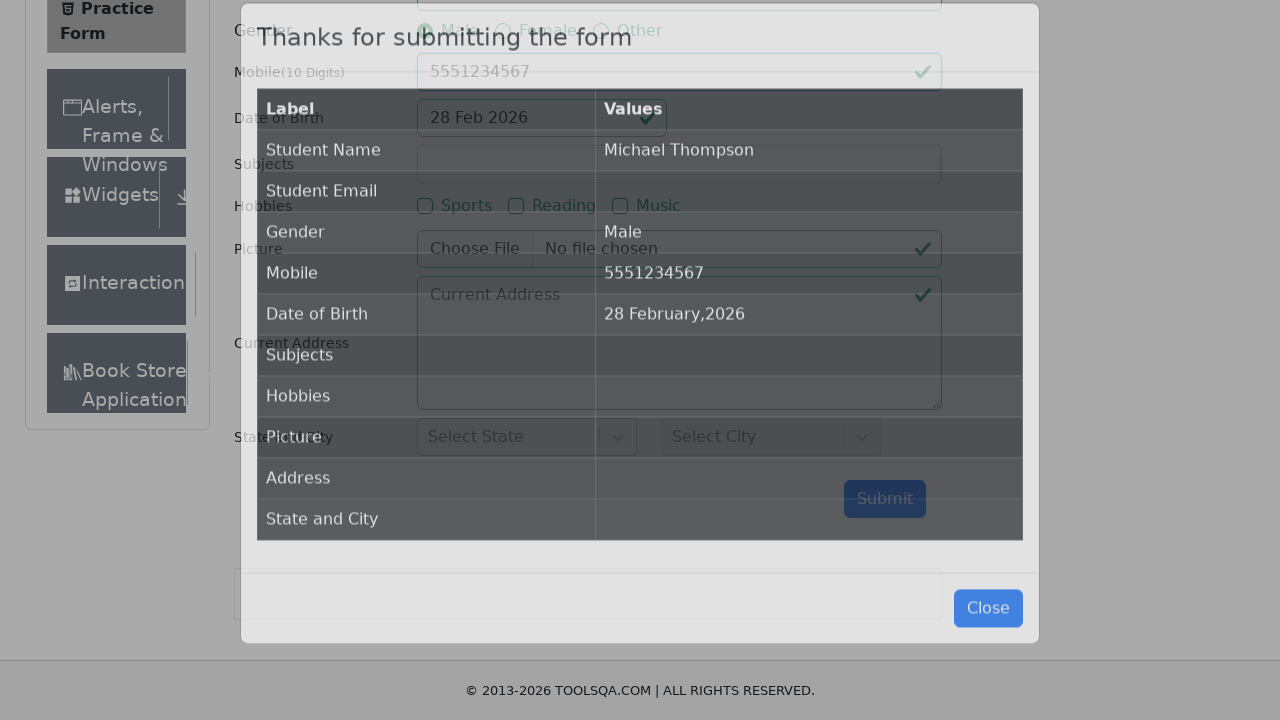

Submission confirmation modal appeared
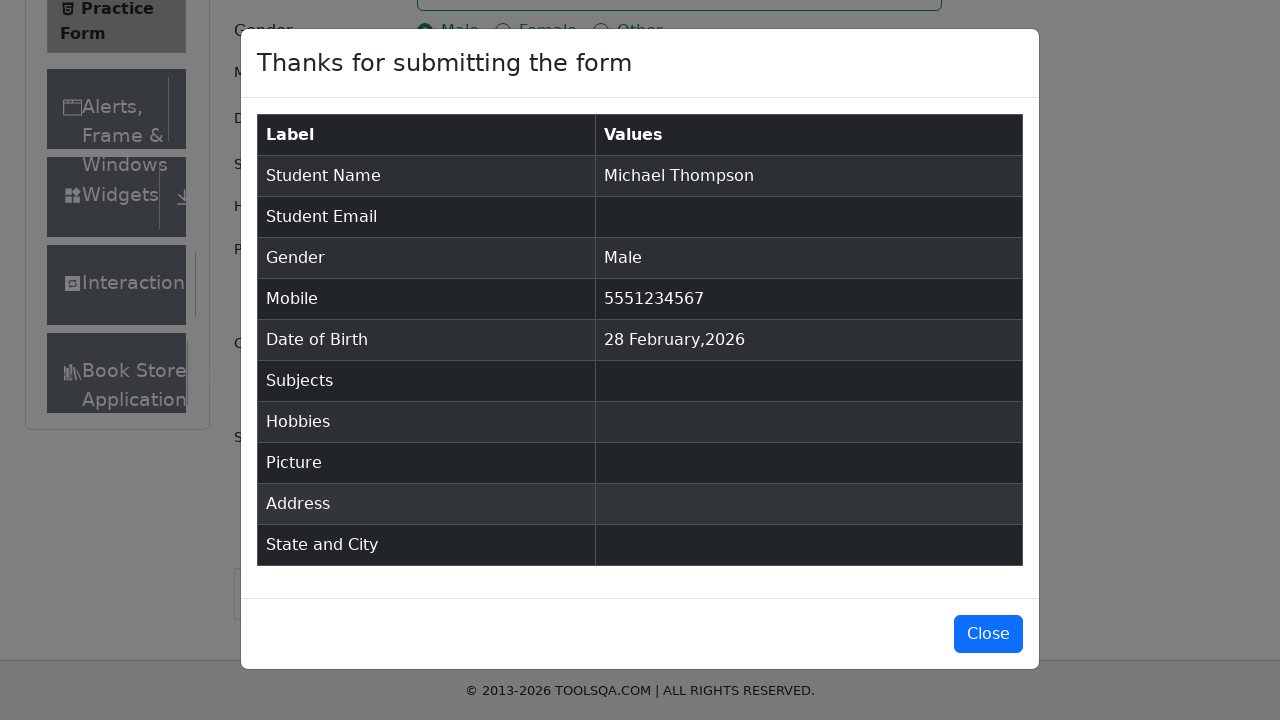

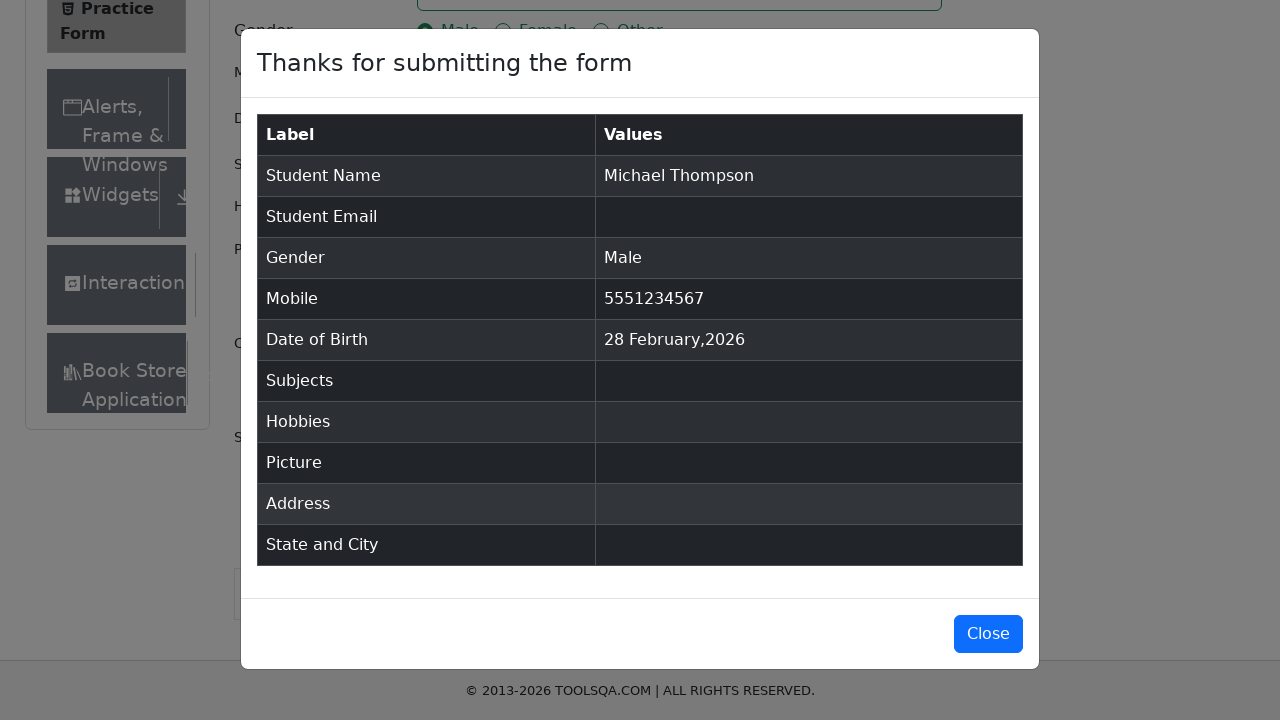